Tests a simple form by filling in first name, last name, city, and country fields using different element locator strategies, then submits the form.

Starting URL: https://suninjuly.github.io/simple_form_find_task.html

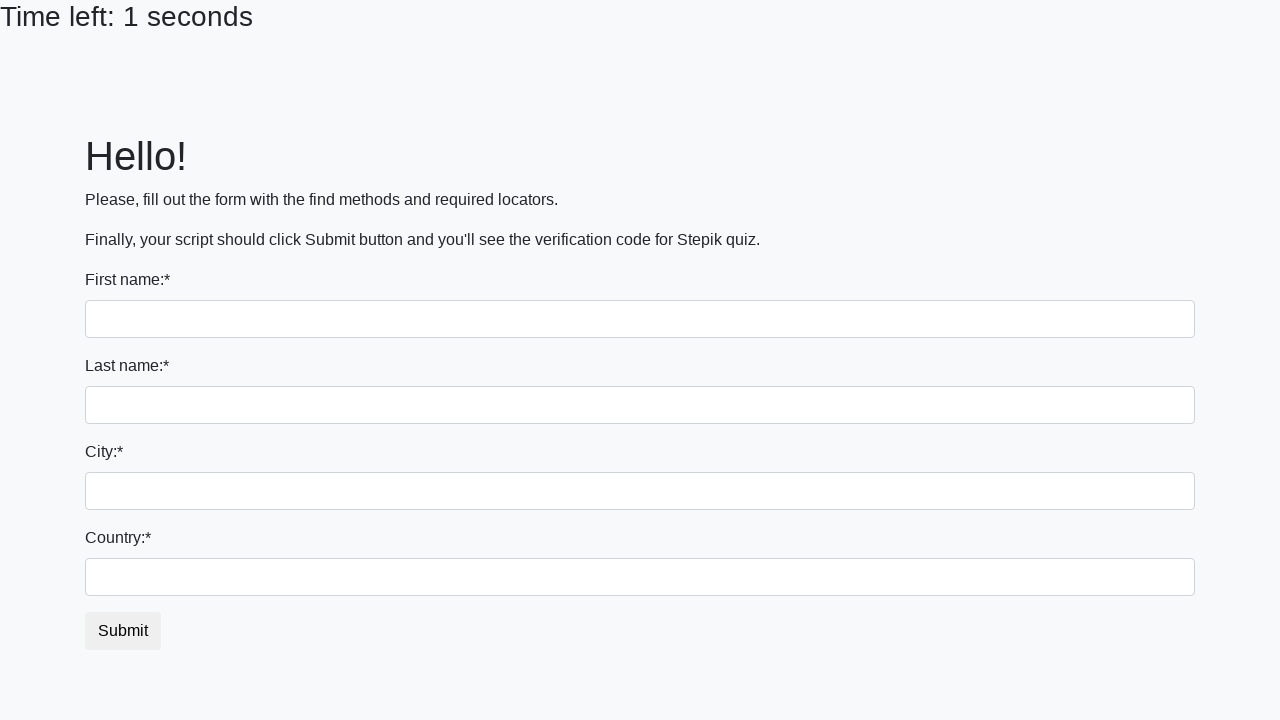

Filled first name field with 'Ivan' using tag name selector on input
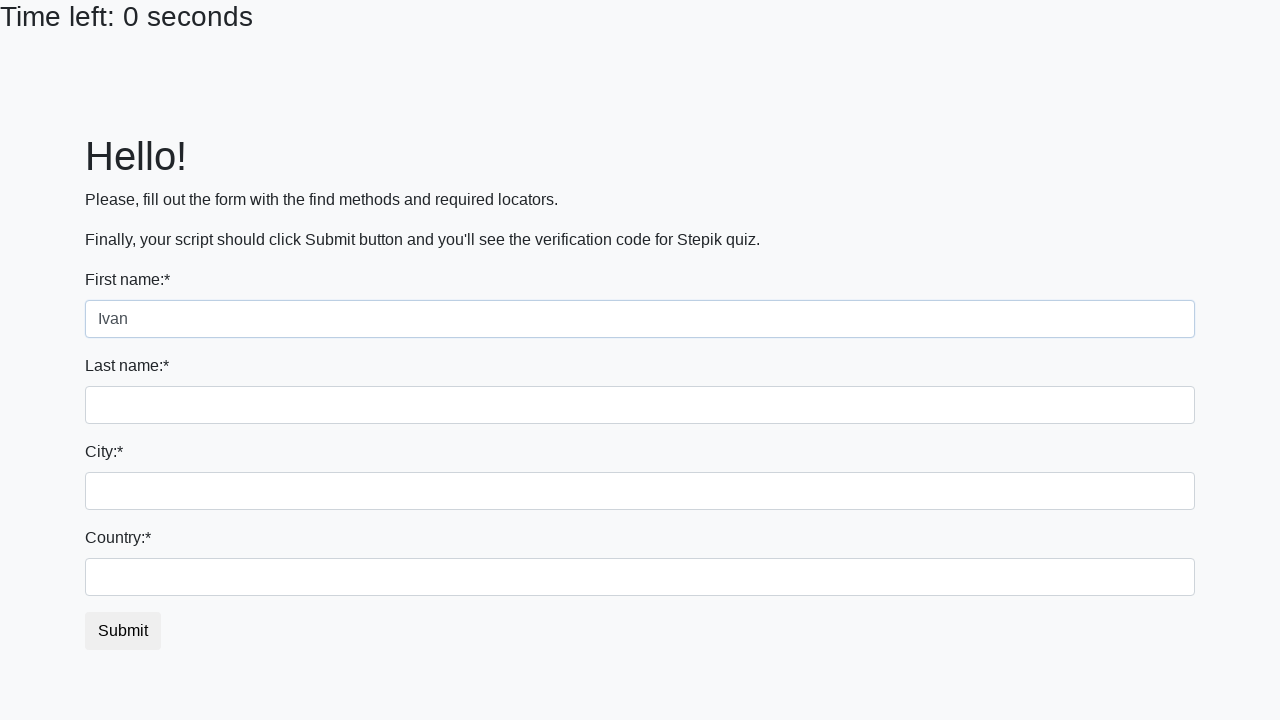

Filled last name field with 'Petrov' using name attribute selector on input[name='last_name']
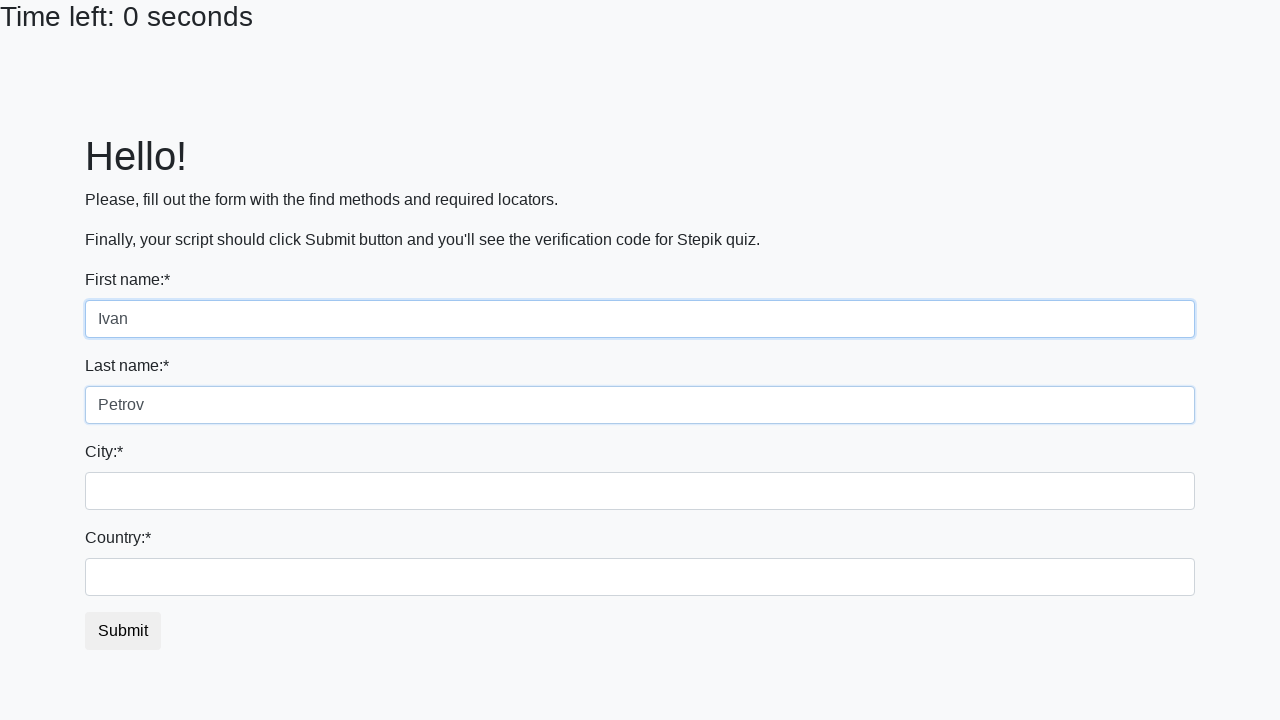

Filled city field with 'Smolensk' using class name selector on .city
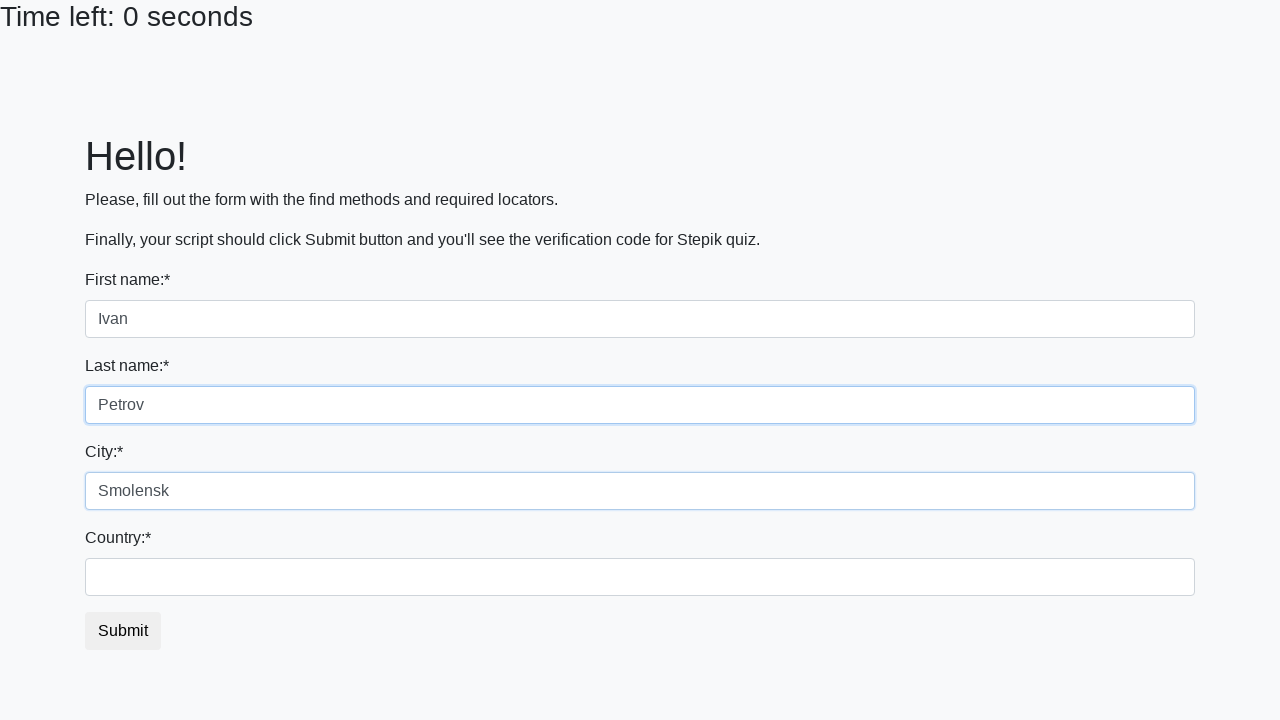

Filled country field with 'Russia' using ID selector on #country
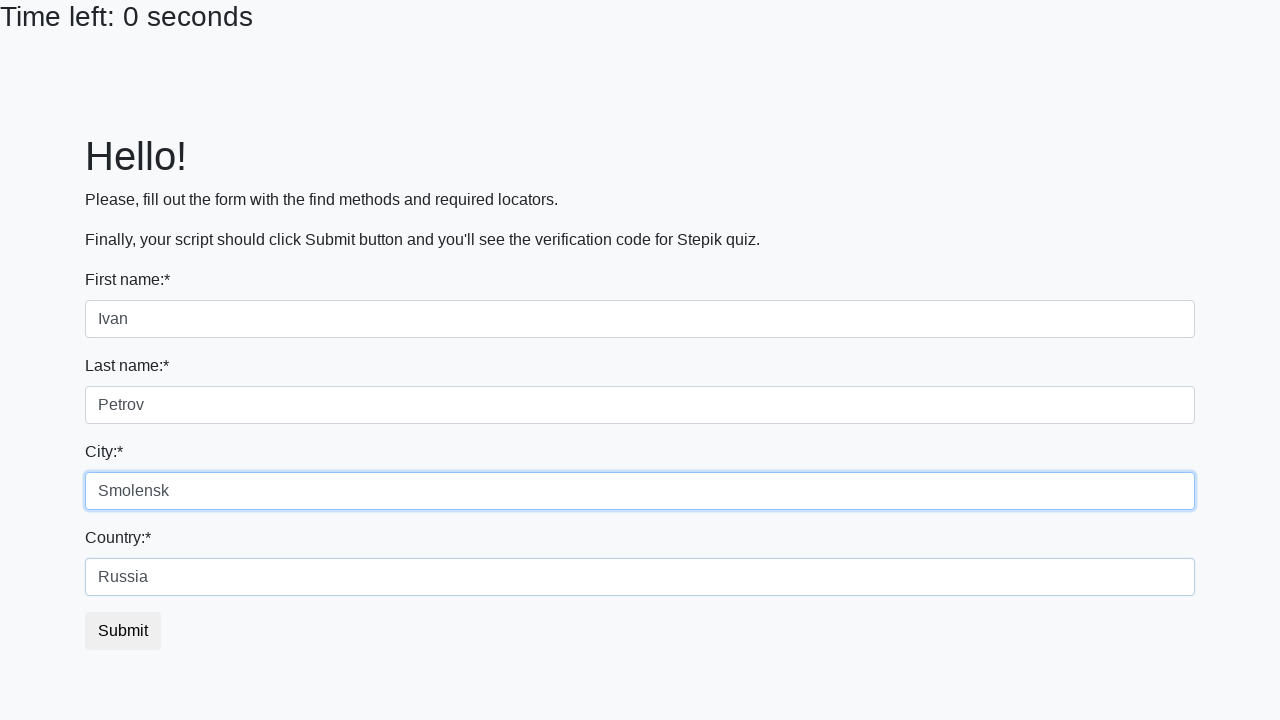

Clicked submit button to submit the form at (123, 631) on button.btn
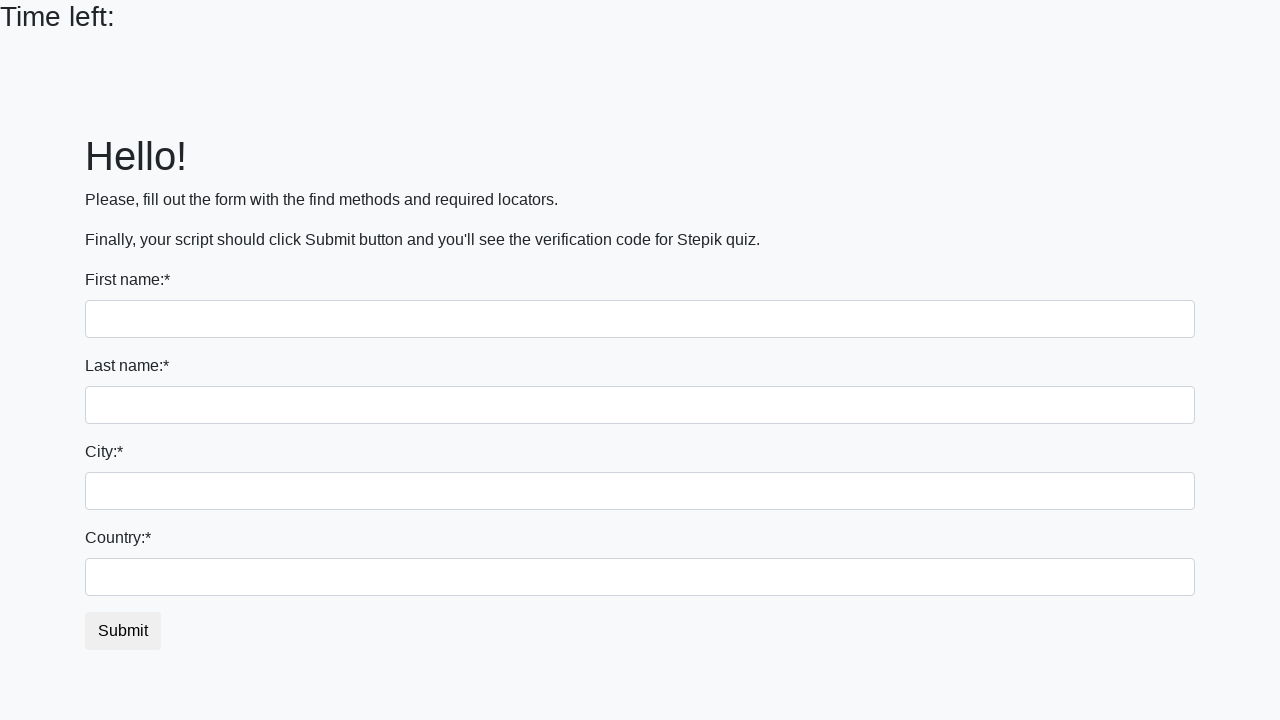

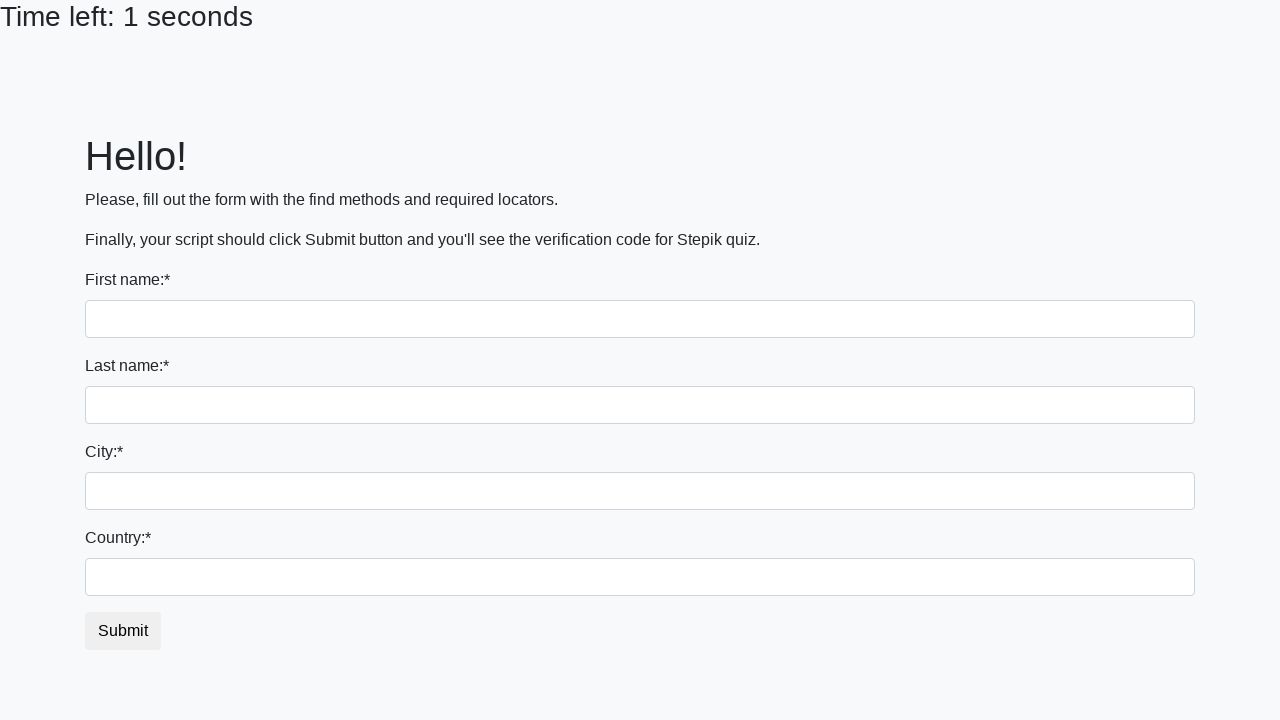